Tests static dropdown functionality by selecting options using different methods: by index, by visible text, and by value

Starting URL: https://rahulshettyacademy.com/dropdownsPractise/

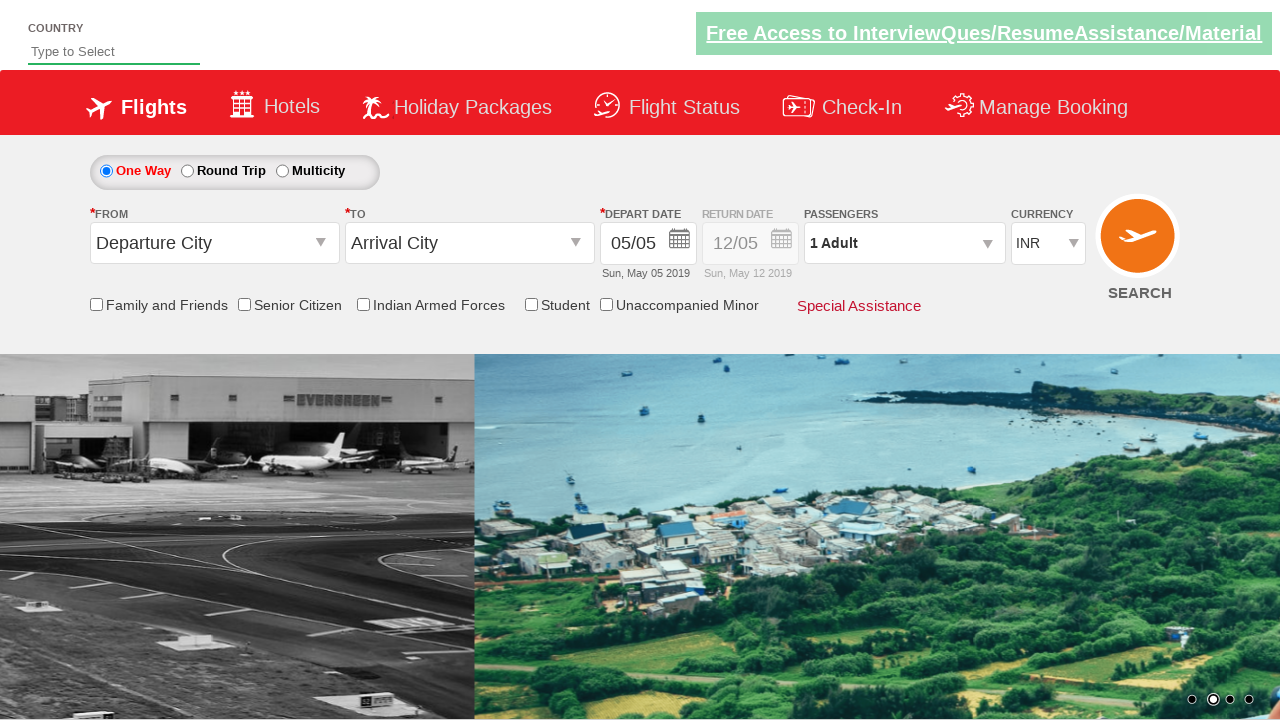

Navigated to dropdown practice page
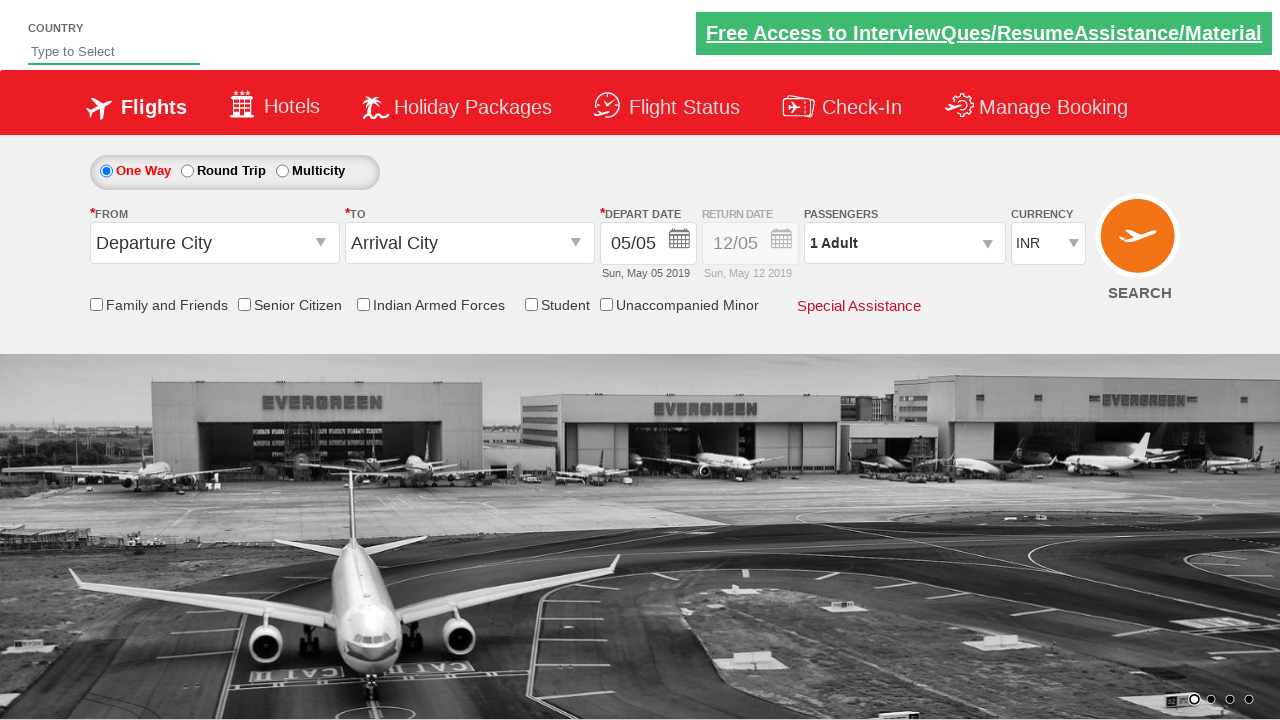

Selected currency dropdown option by index 3 on #ctl00_mainContent_DropDownListCurrency
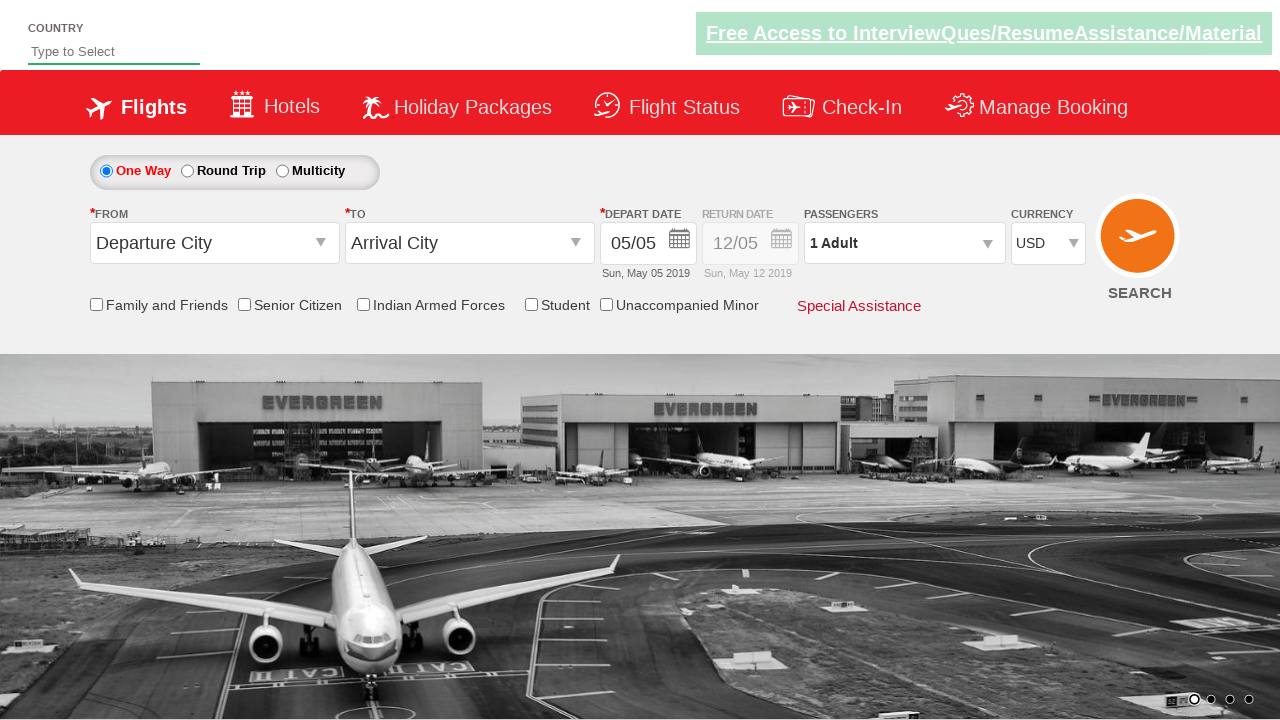

Selected currency dropdown option by visible text 'INR' on #ctl00_mainContent_DropDownListCurrency
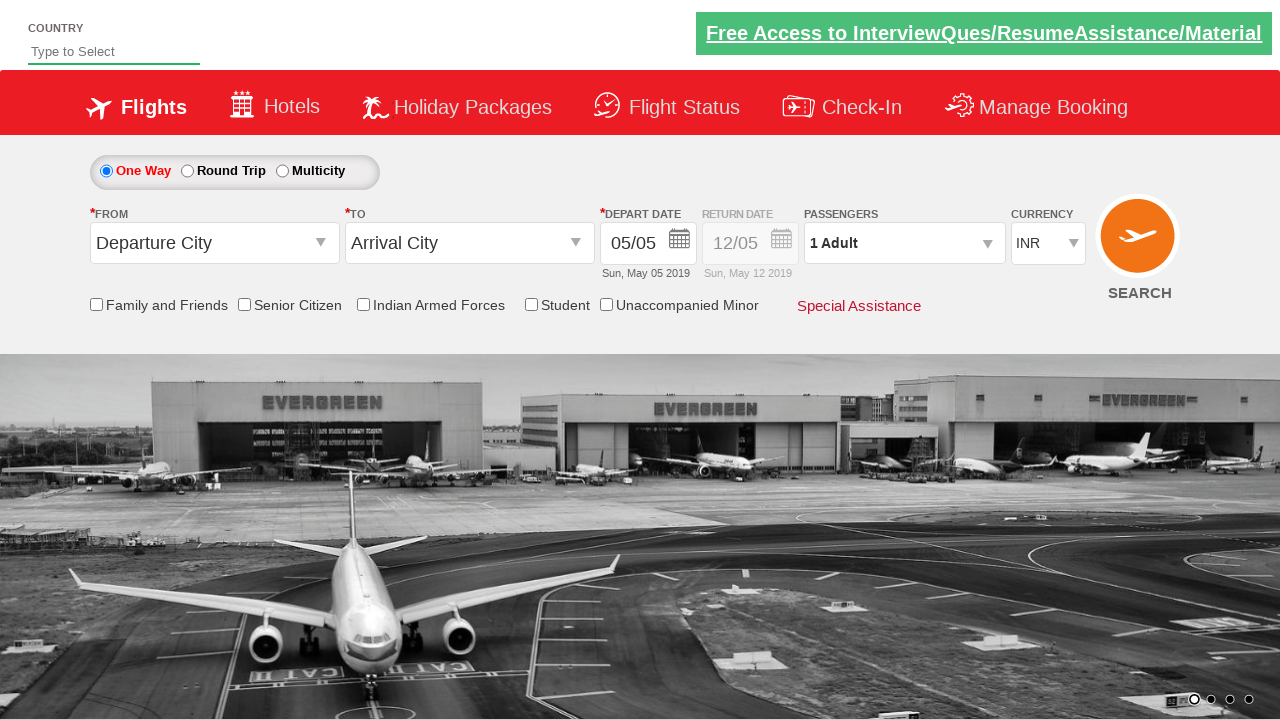

Selected currency dropdown option by value 'USD' on #ctl00_mainContent_DropDownListCurrency
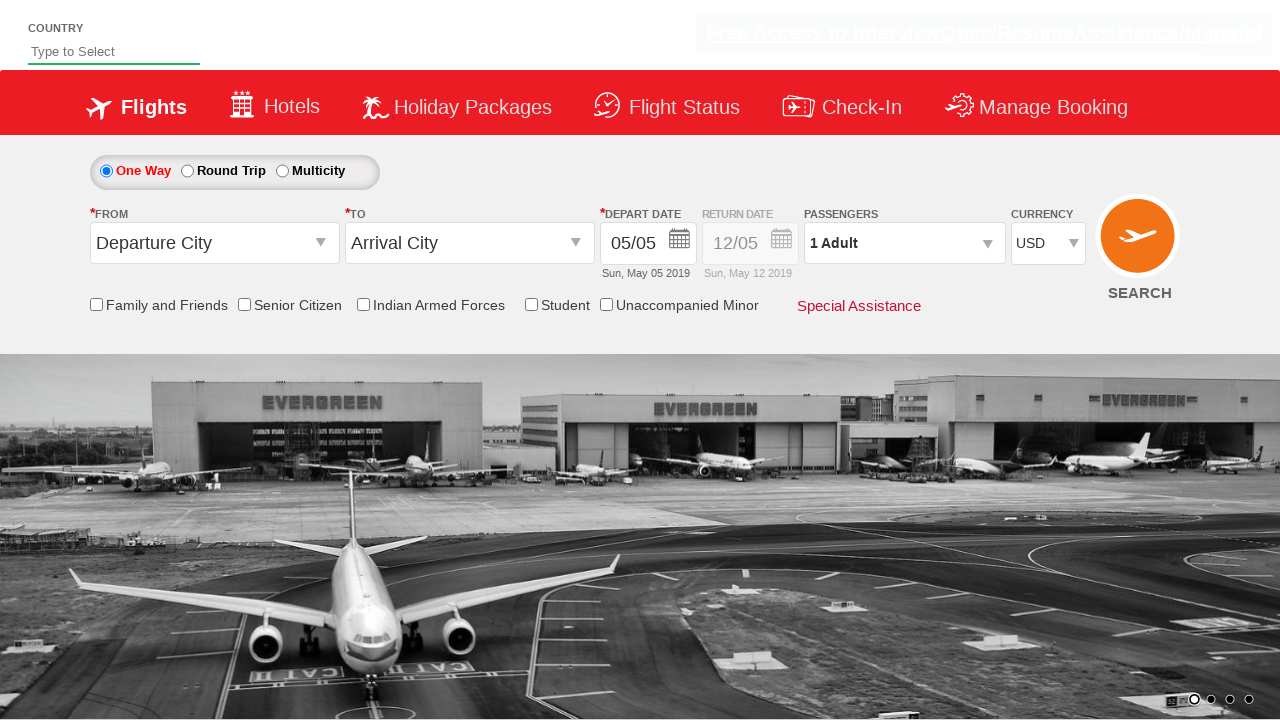

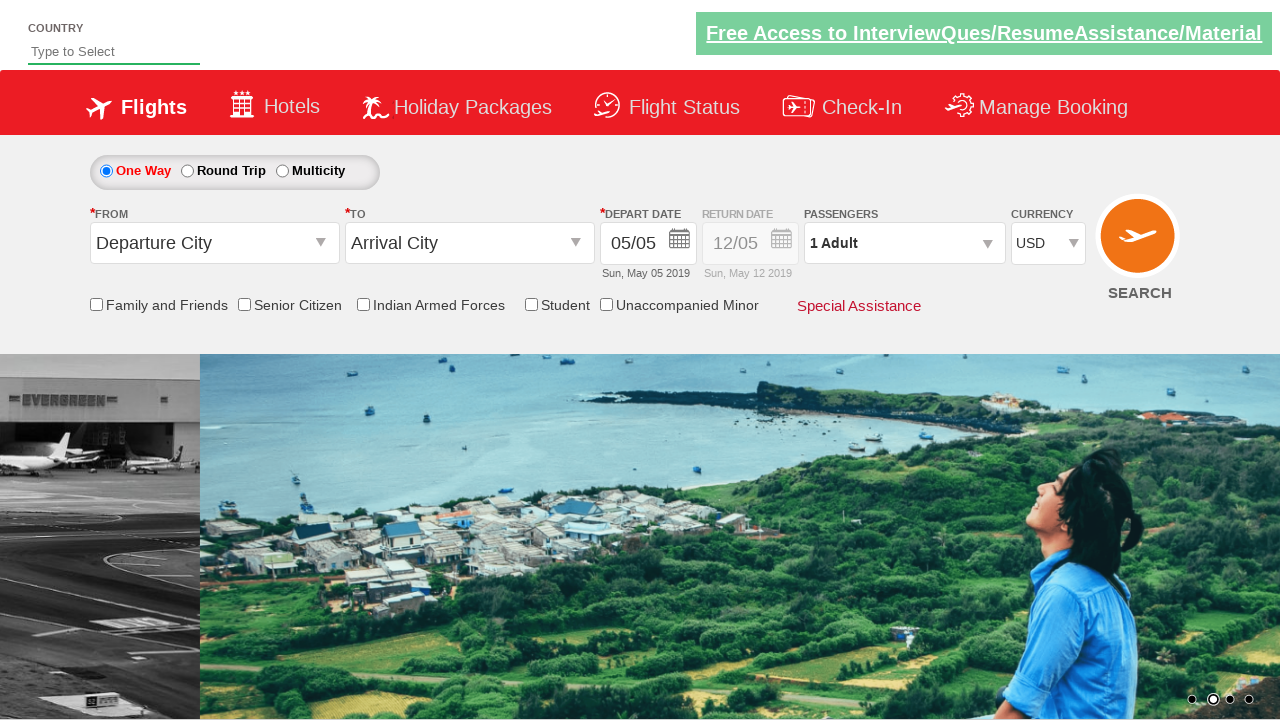